Tests JavaScript Confirm dialog handling by clicking a button that triggers a JS confirm and dismissing it

Starting URL: https://the-internet.herokuapp.com/javascript_alerts

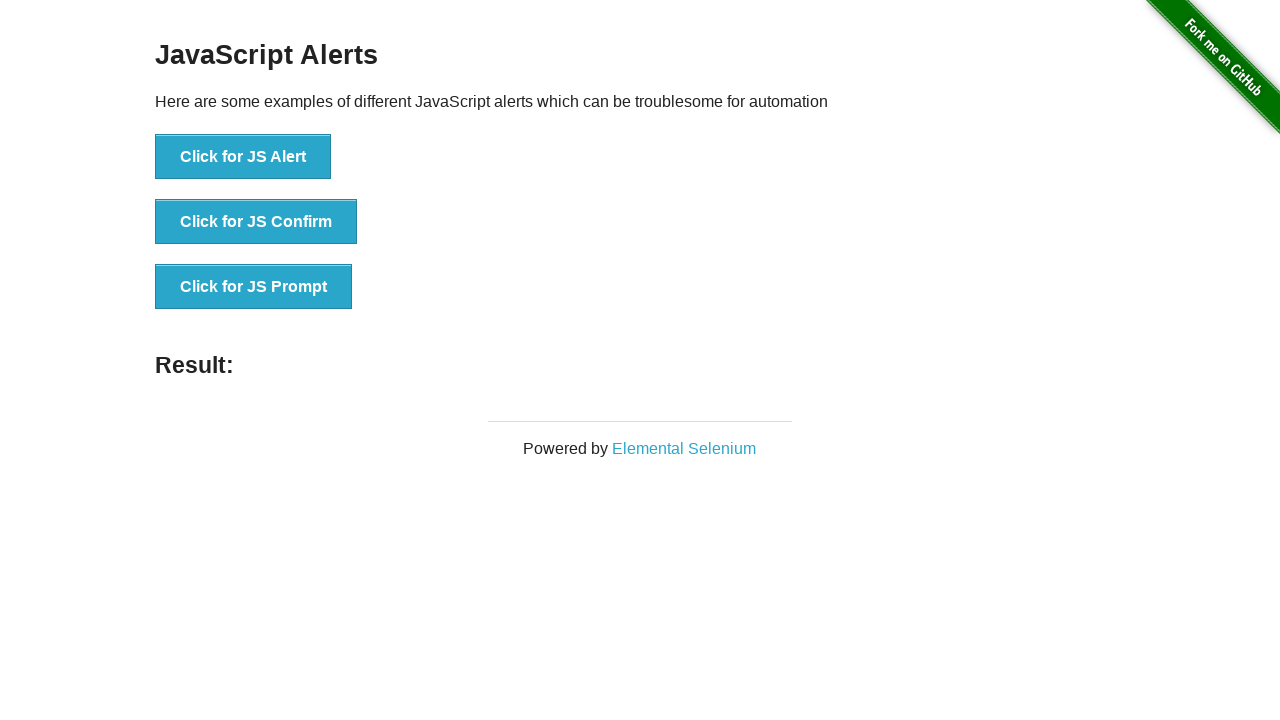

Set up dialog handler to dismiss the confirm dialog
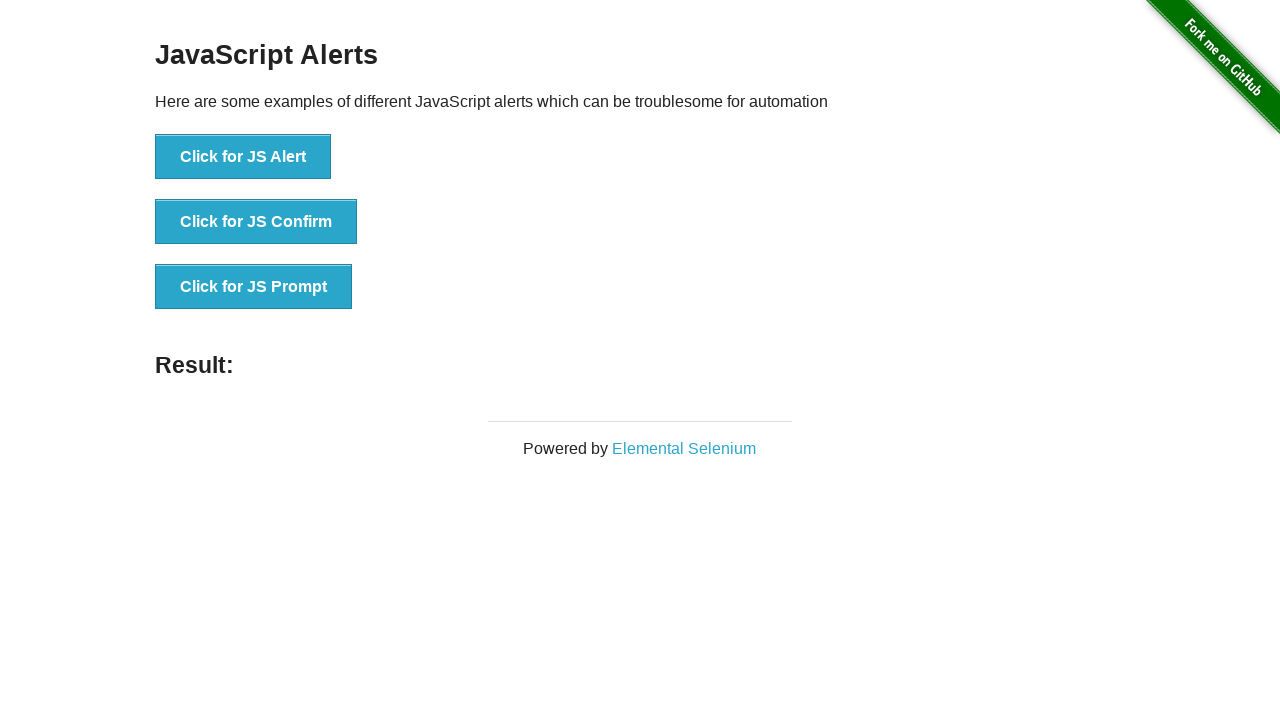

Clicked the button to trigger JavaScript confirm dialog at (256, 222) on xpath=//button[@onclick='jsConfirm()']
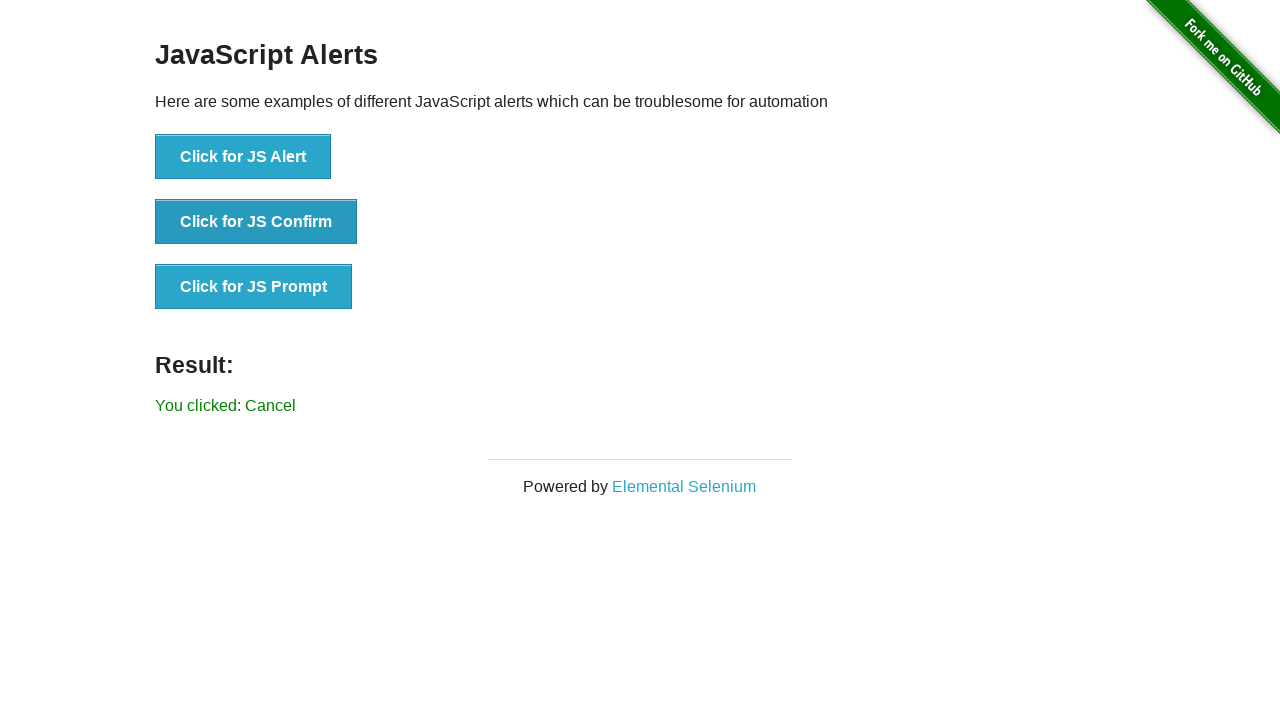

Result message appeared after dismissing confirm dialog
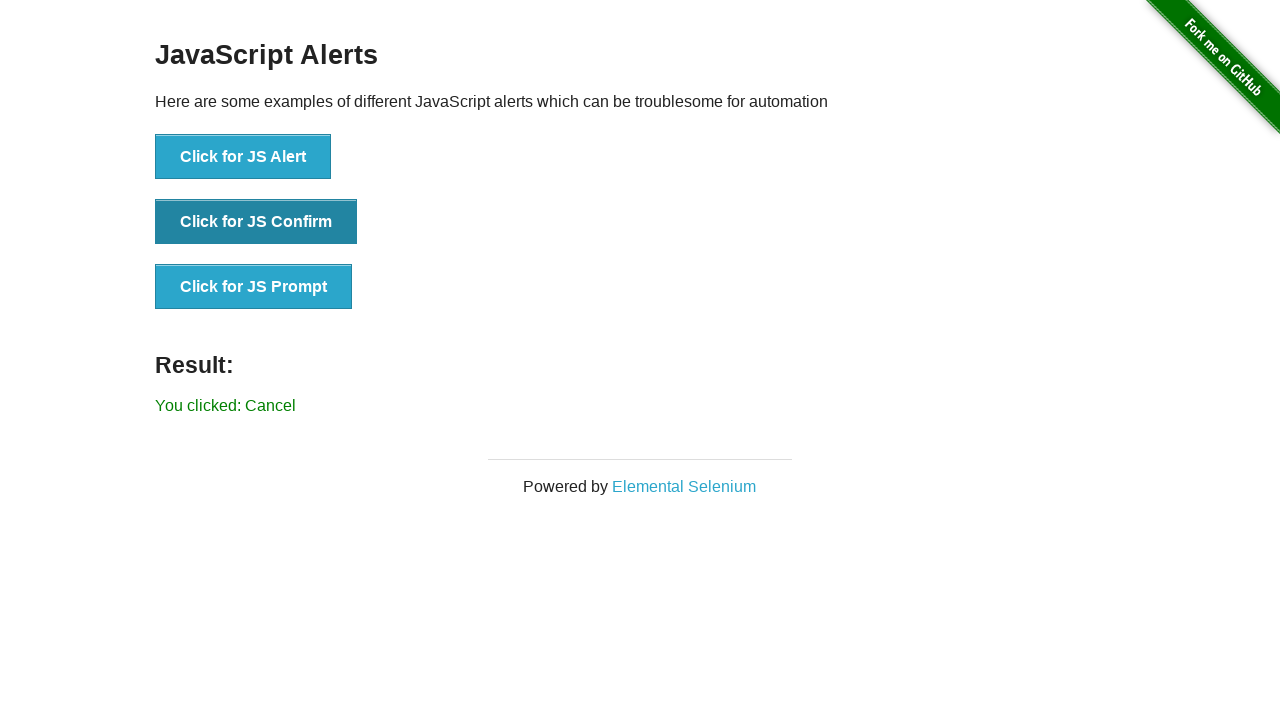

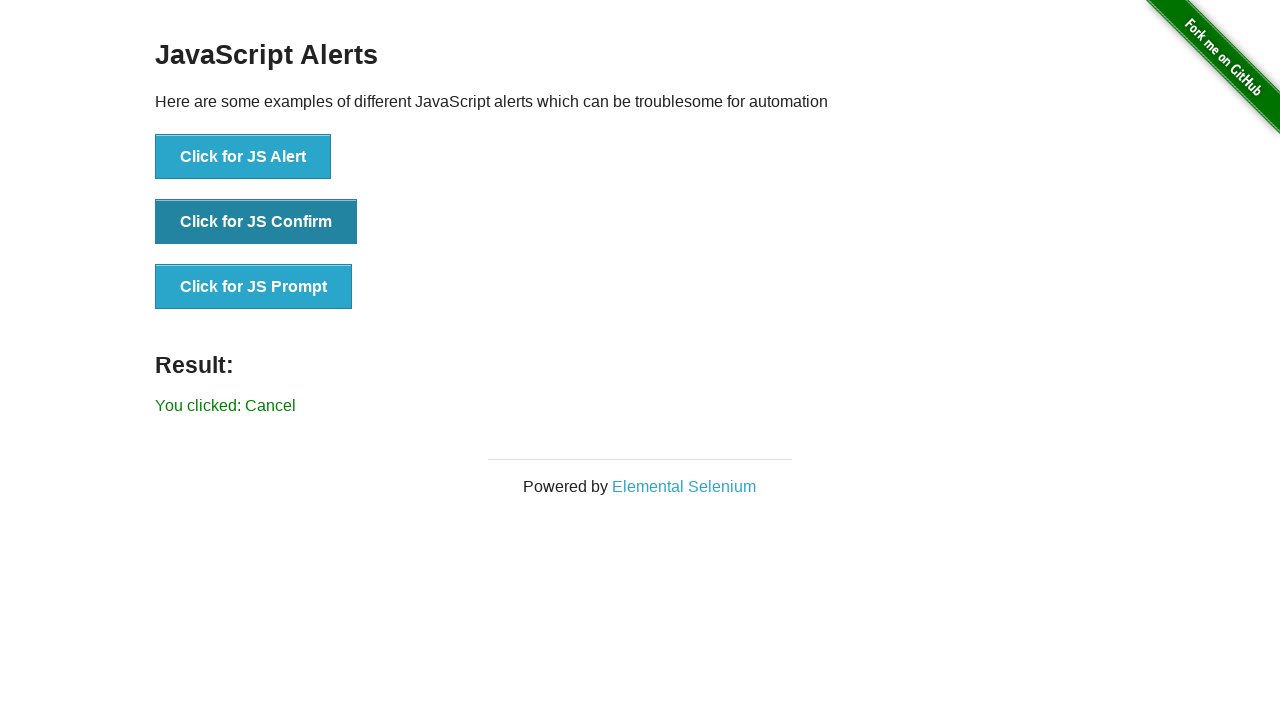